Automates adding multiple vegetables (Cucumber, Brinjal, and Potato) to a shopping cart by finding products by name and clicking their add to cart buttons

Starting URL: https://rahulshettyacademy.com/seleniumPractise/

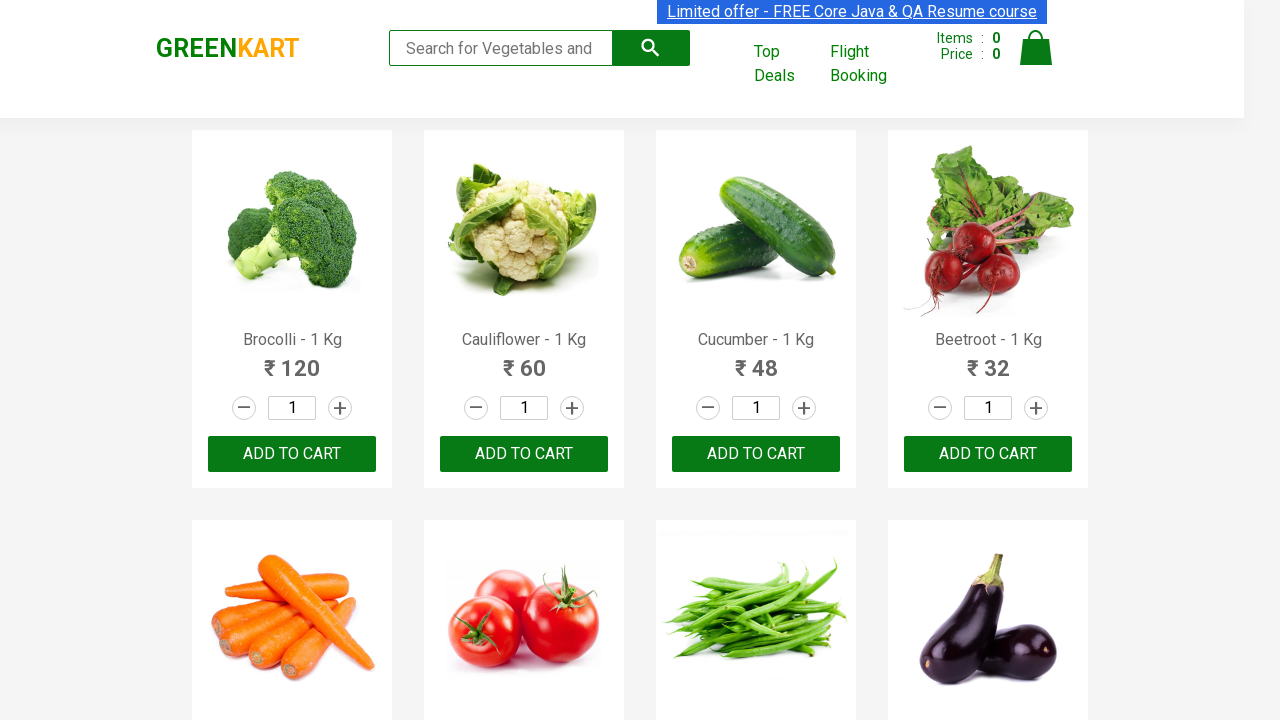

Retrieved all product name elements from the page
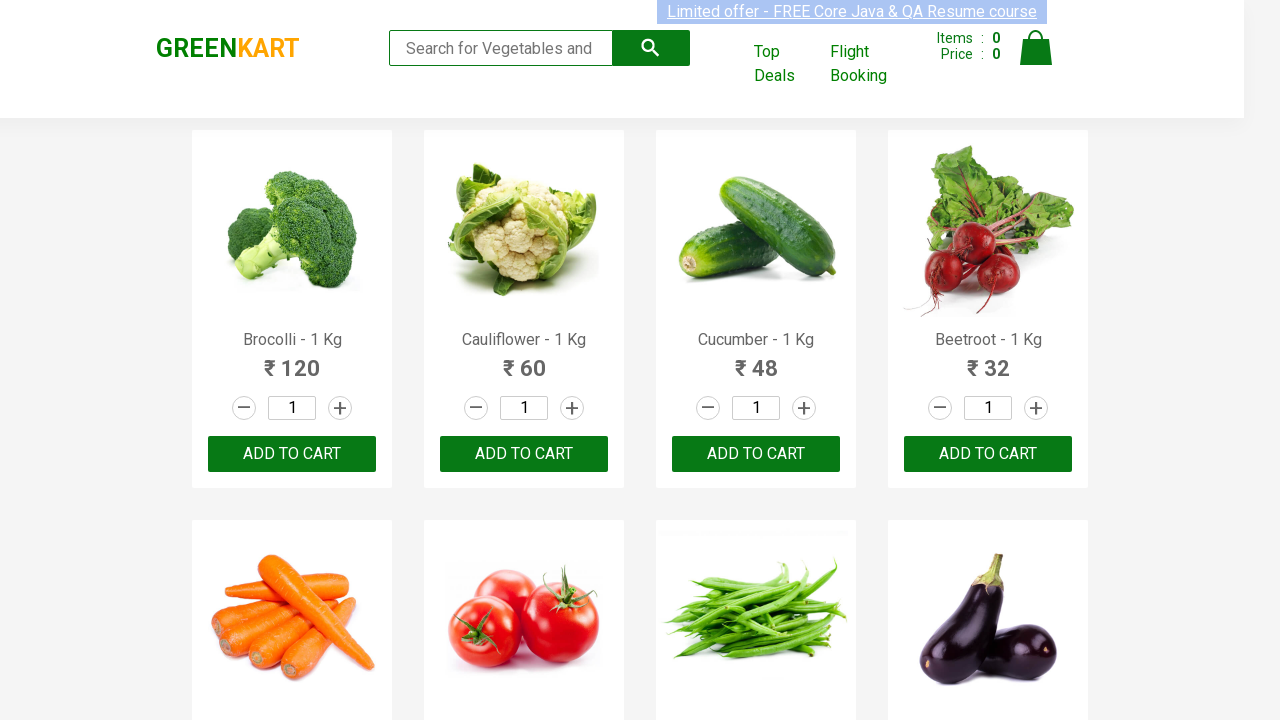

Retrieved text content from product element at index 0
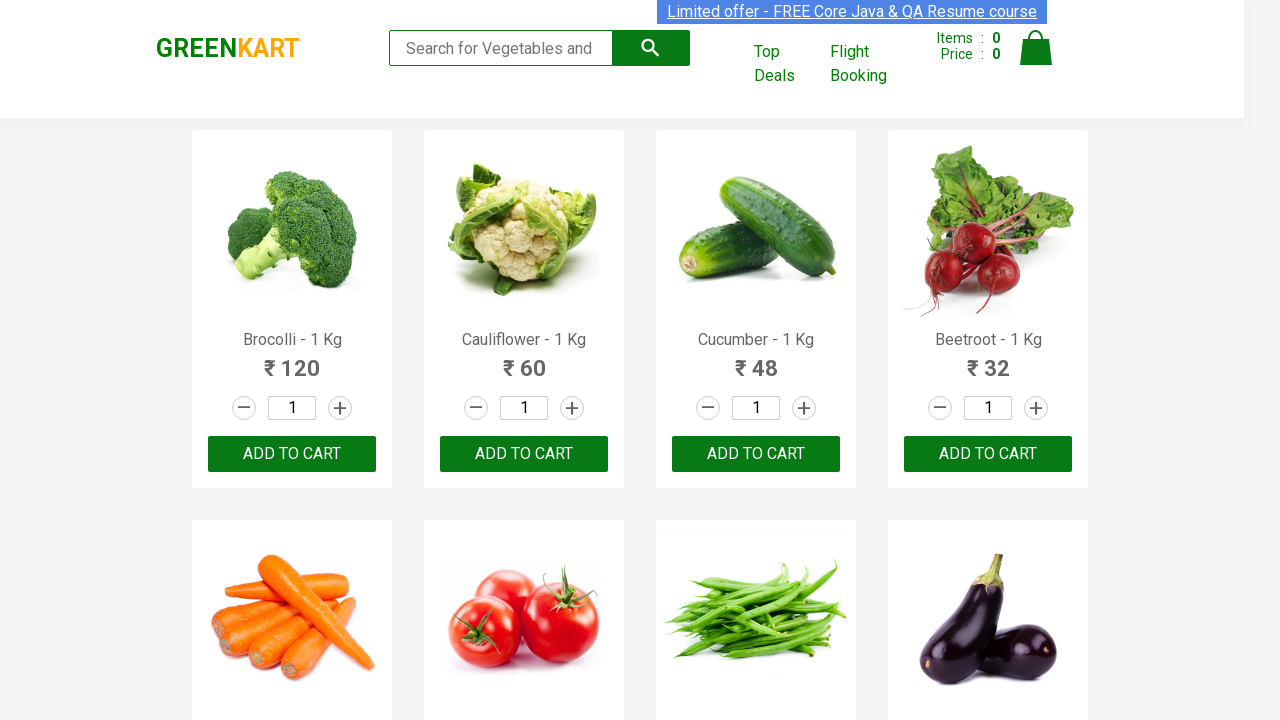

Extracted product name: 'Brocolli' from element at index 0
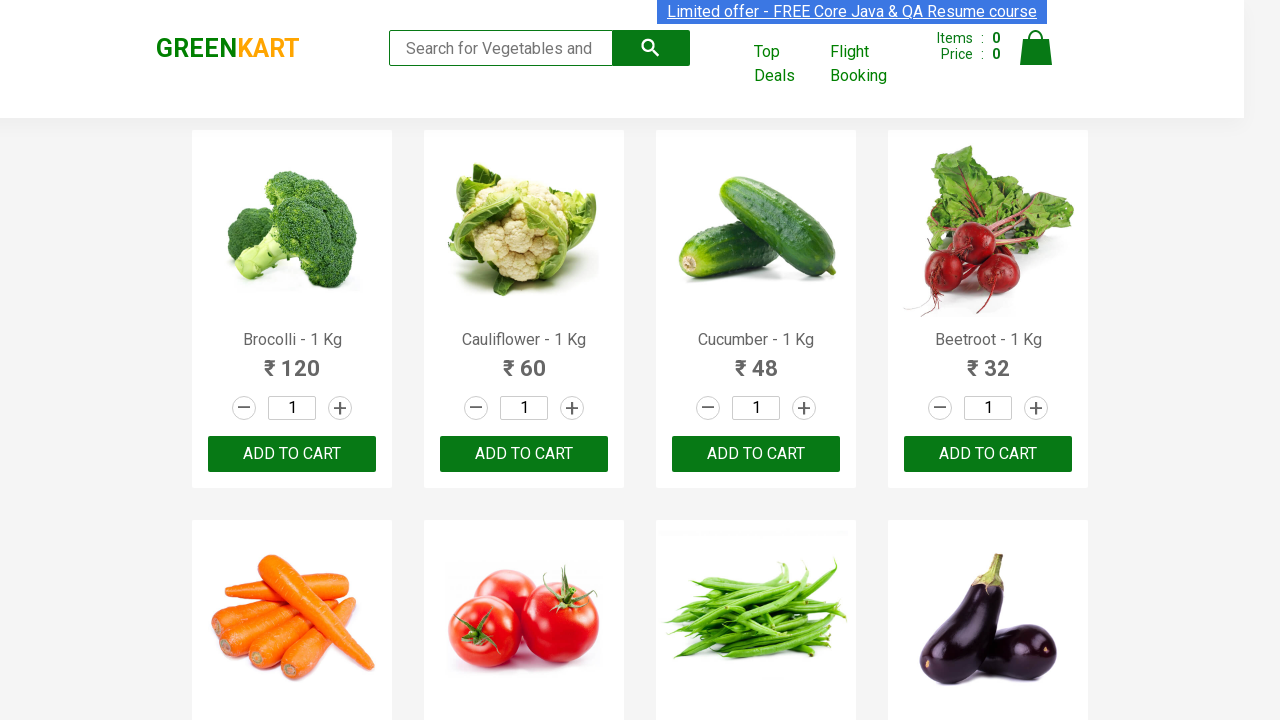

Retrieved text content from product element at index 1
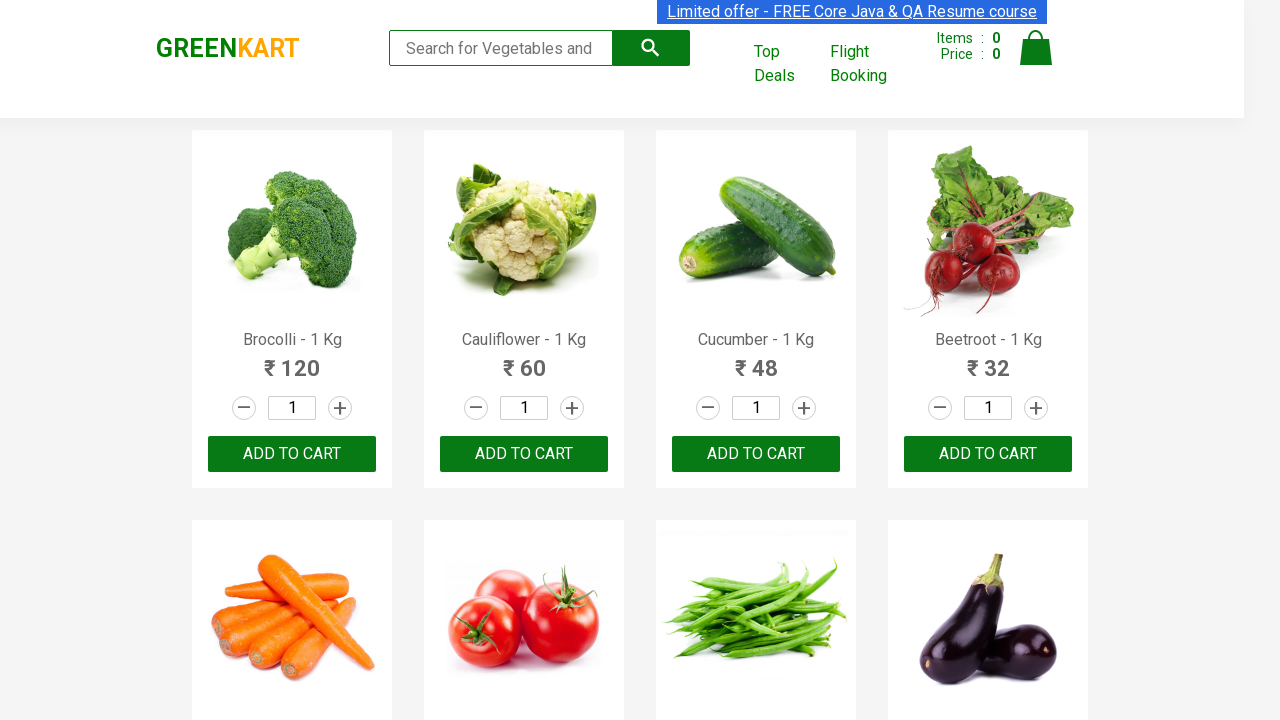

Extracted product name: 'Cauliflower' from element at index 1
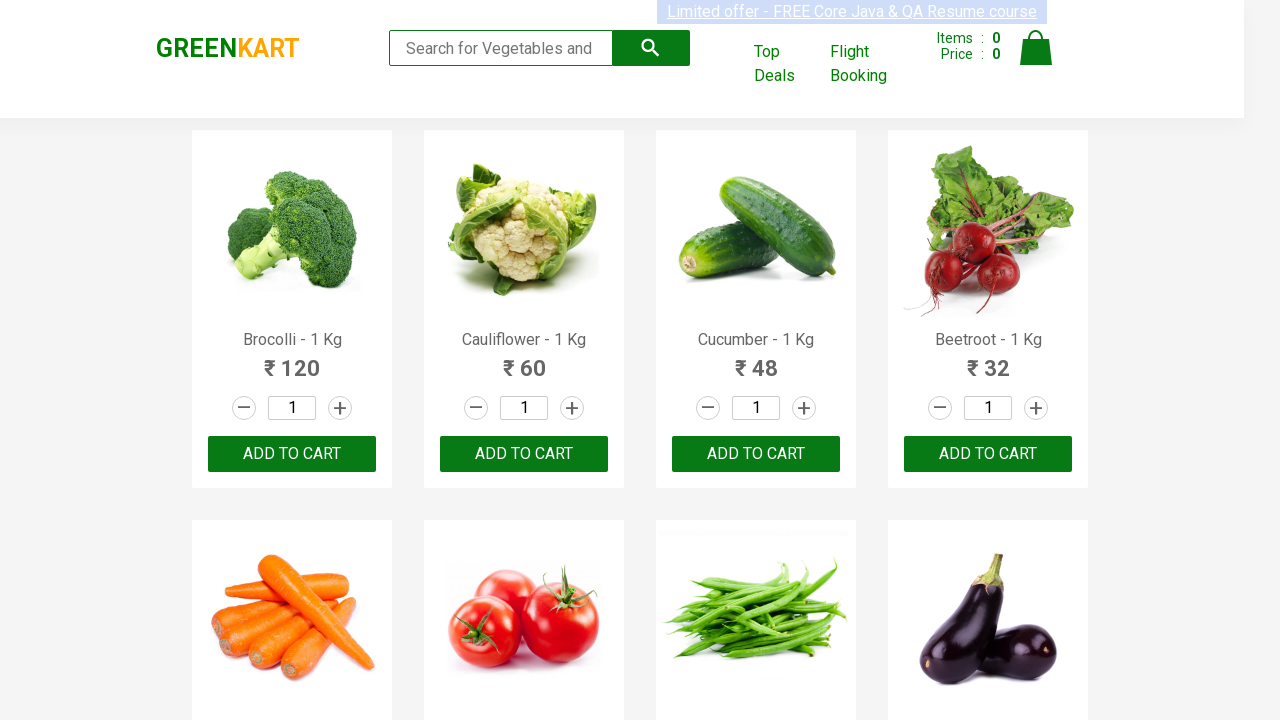

Retrieved text content from product element at index 2
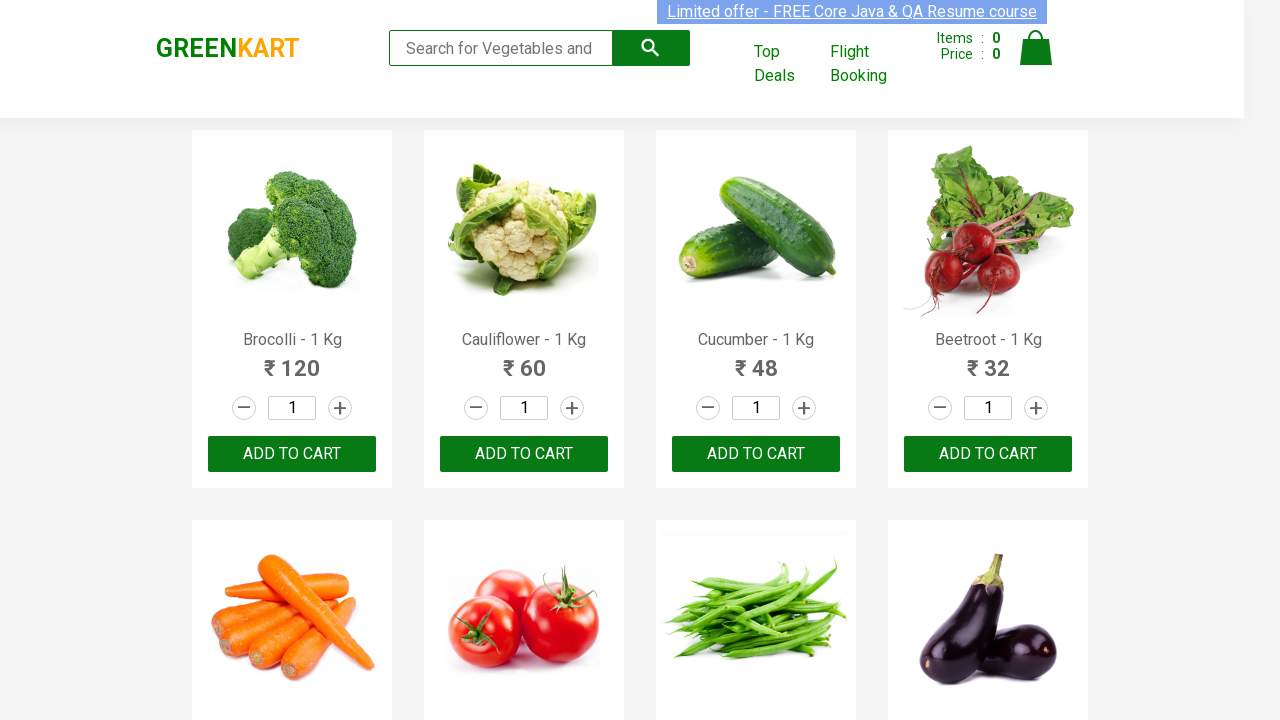

Extracted product name: 'Cucumber' from element at index 2
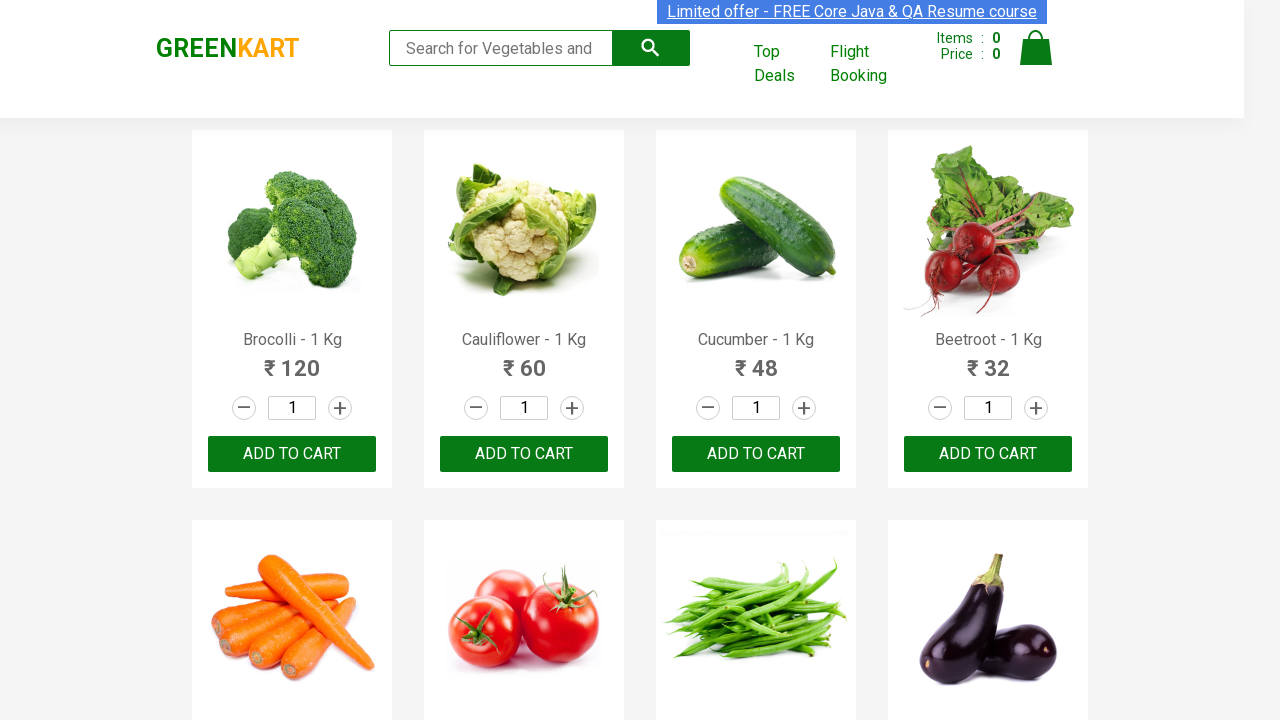

Clicked 'ADD TO CART' button for Cucumber at (756, 454) on h4.product-name >> nth=2 >> xpath=parent::div >> div.product-action button
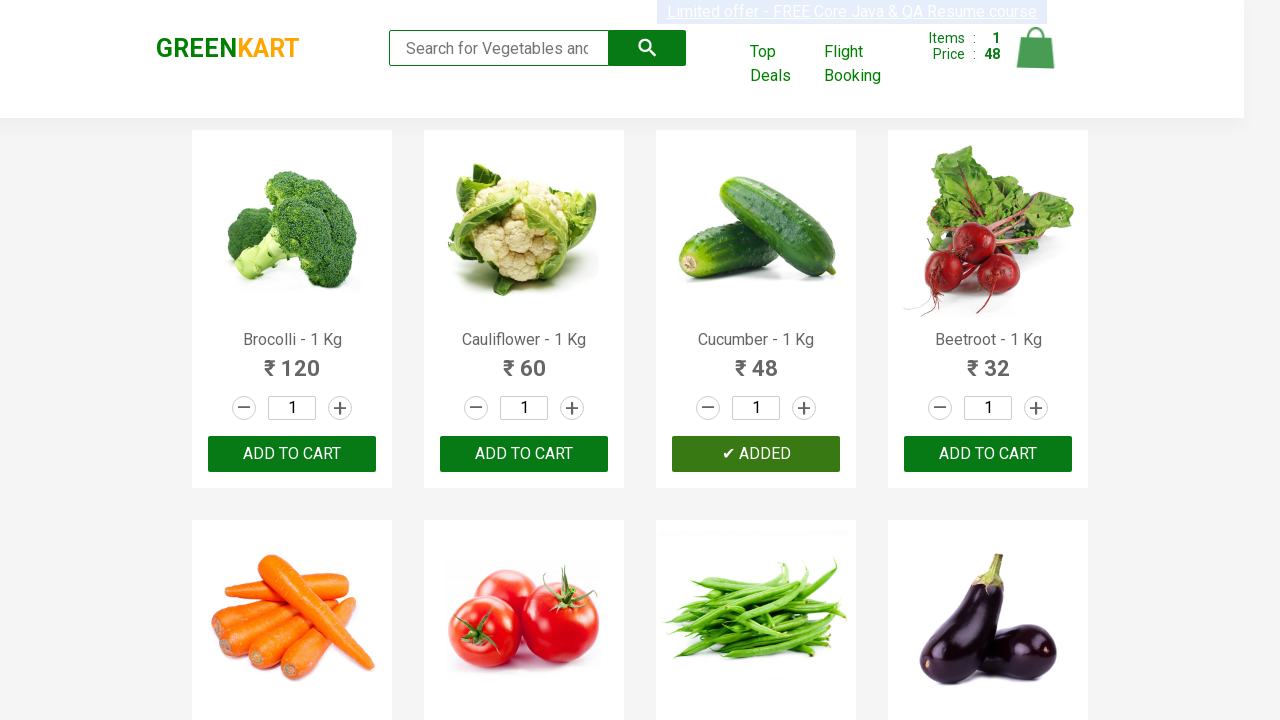

Item count updated to 1 of 3
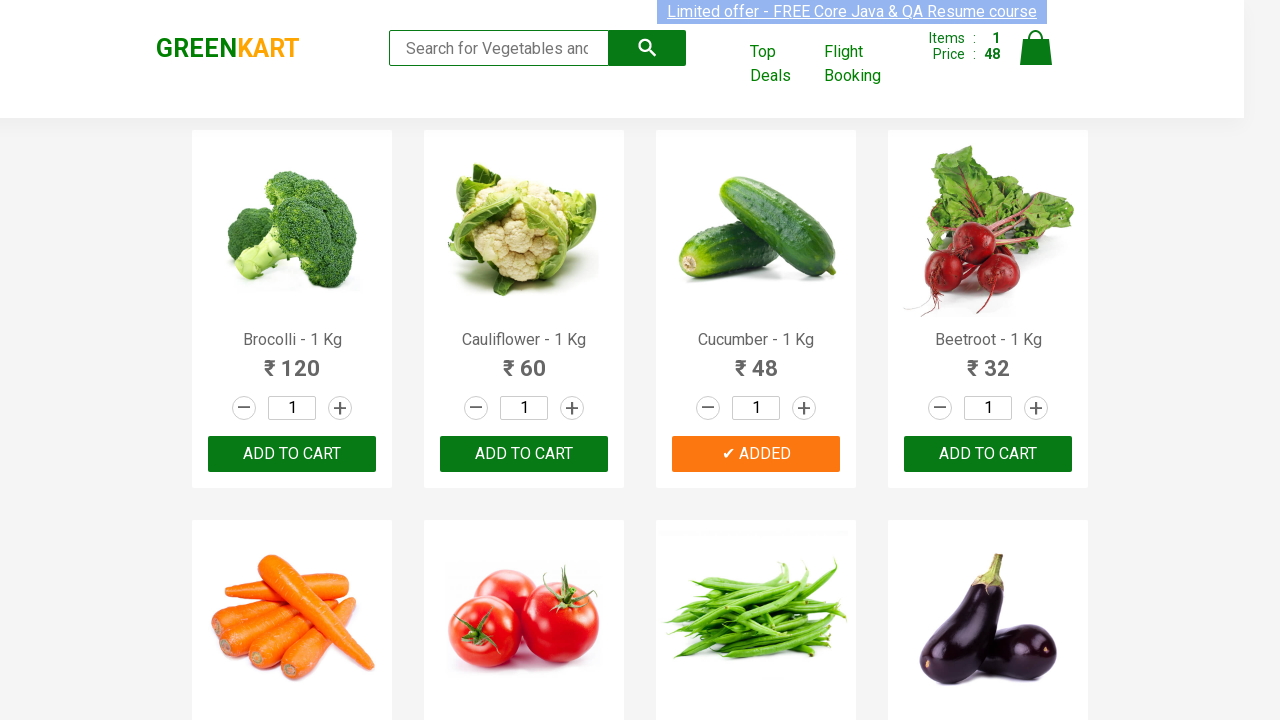

Retrieved text content from product element at index 3
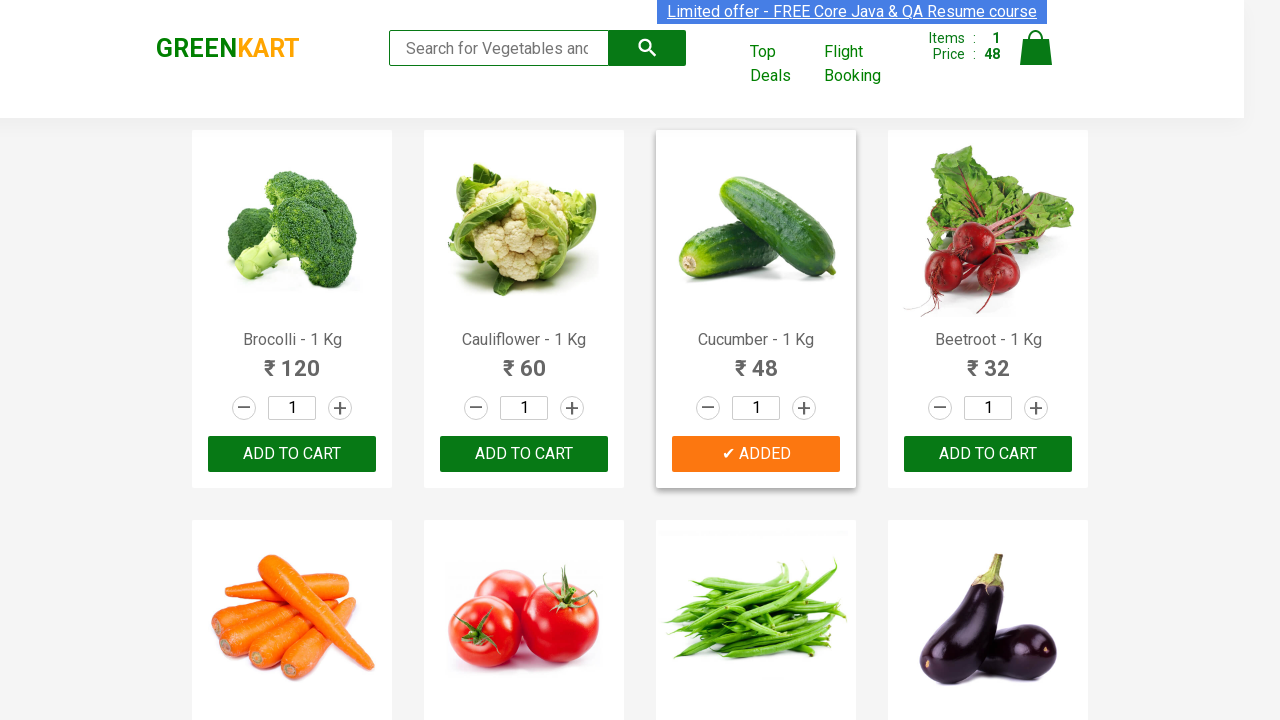

Extracted product name: 'Beetroot' from element at index 3
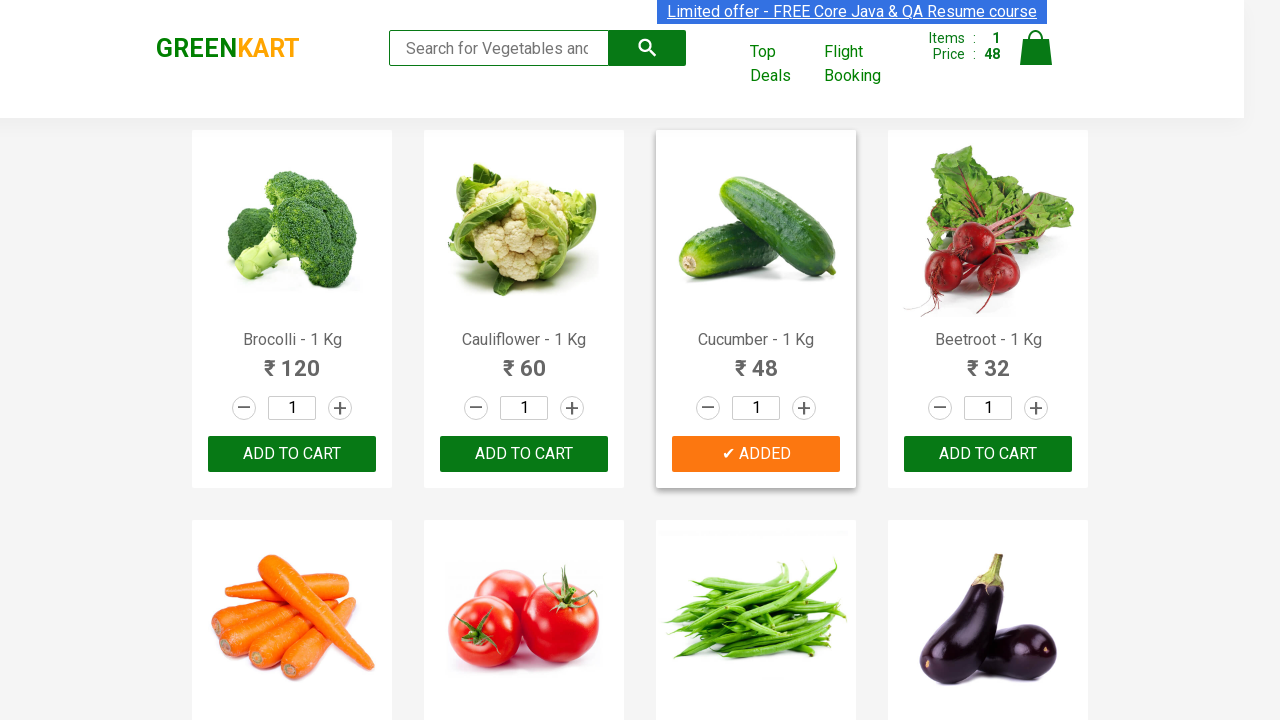

Retrieved text content from product element at index 4
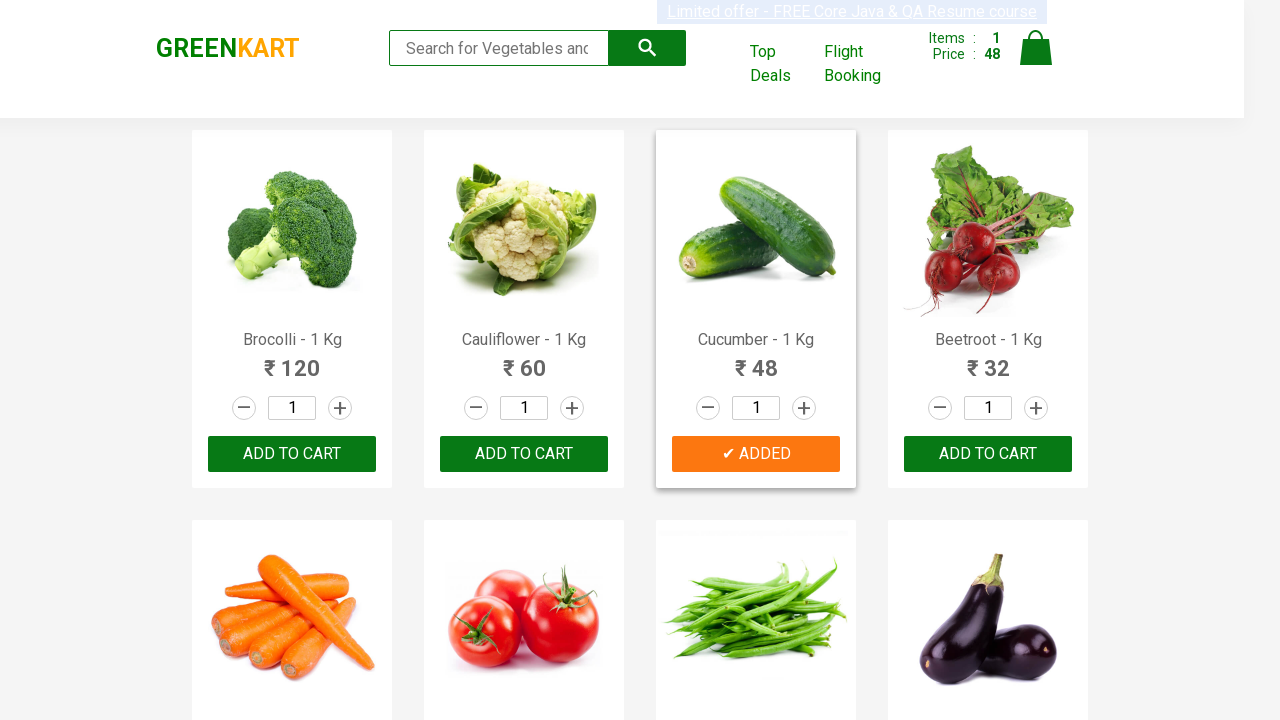

Extracted product name: 'Carrot' from element at index 4
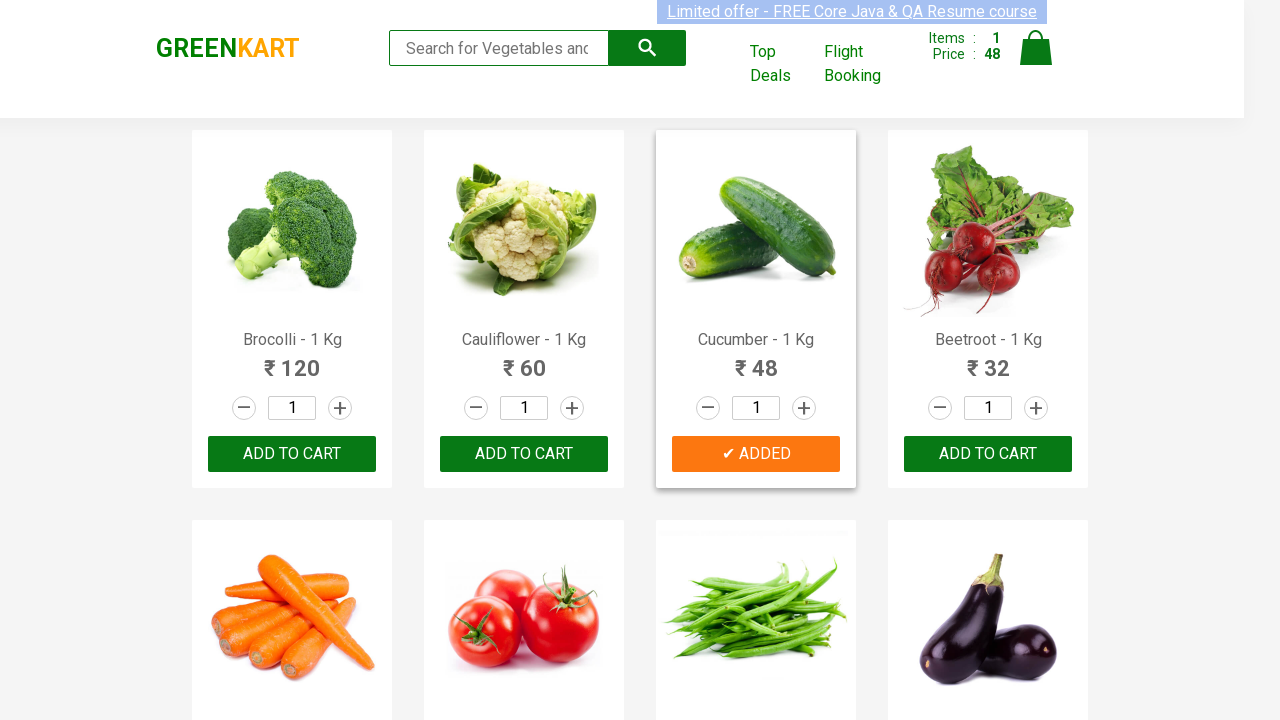

Retrieved text content from product element at index 5
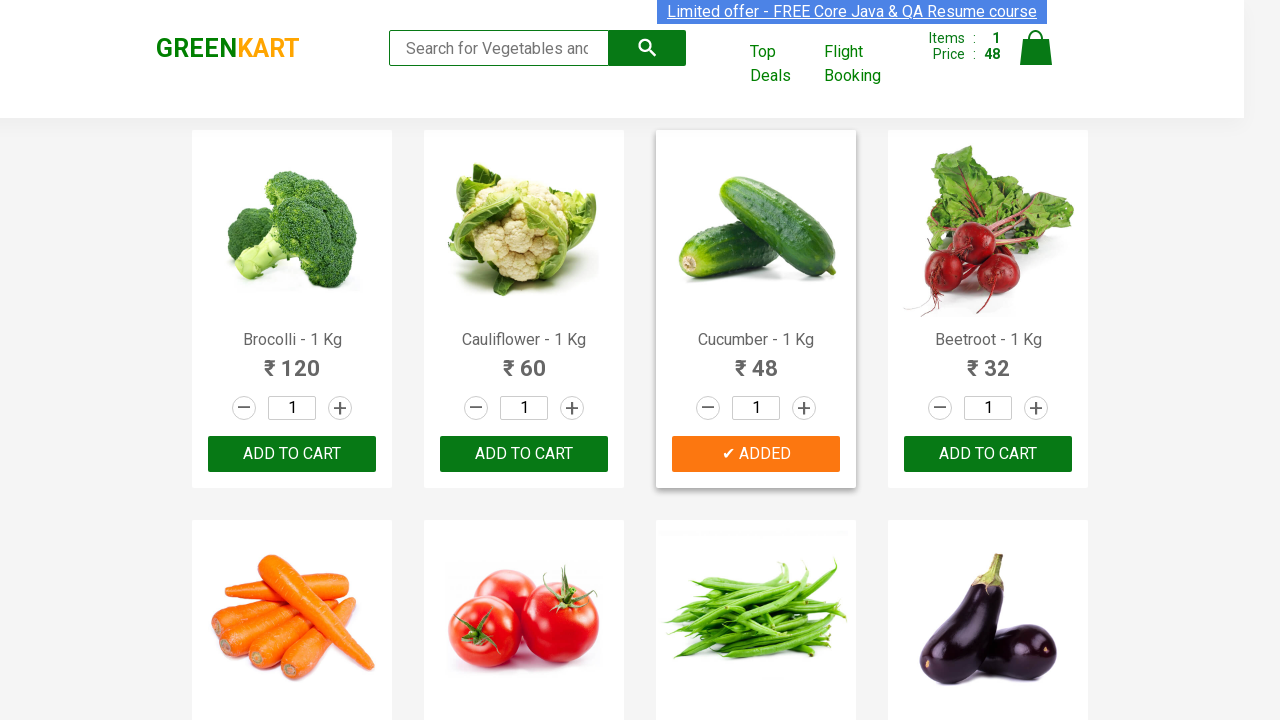

Extracted product name: 'Tomato' from element at index 5
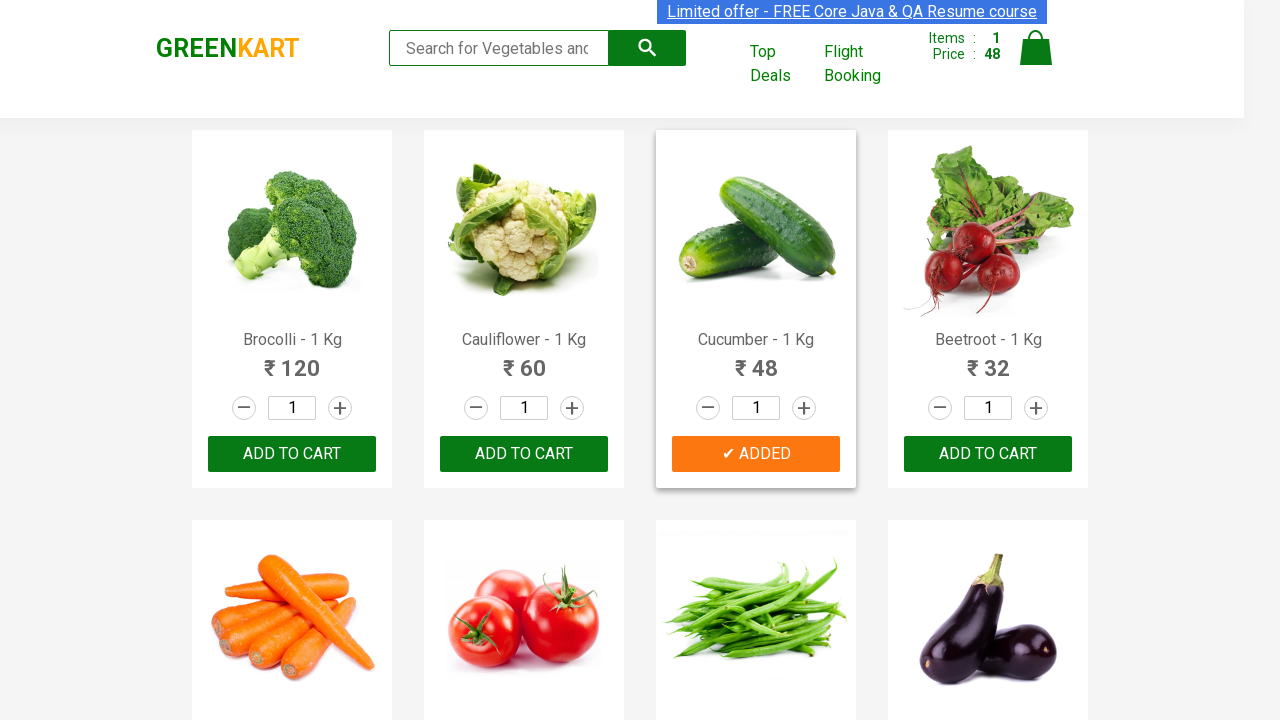

Retrieved text content from product element at index 6
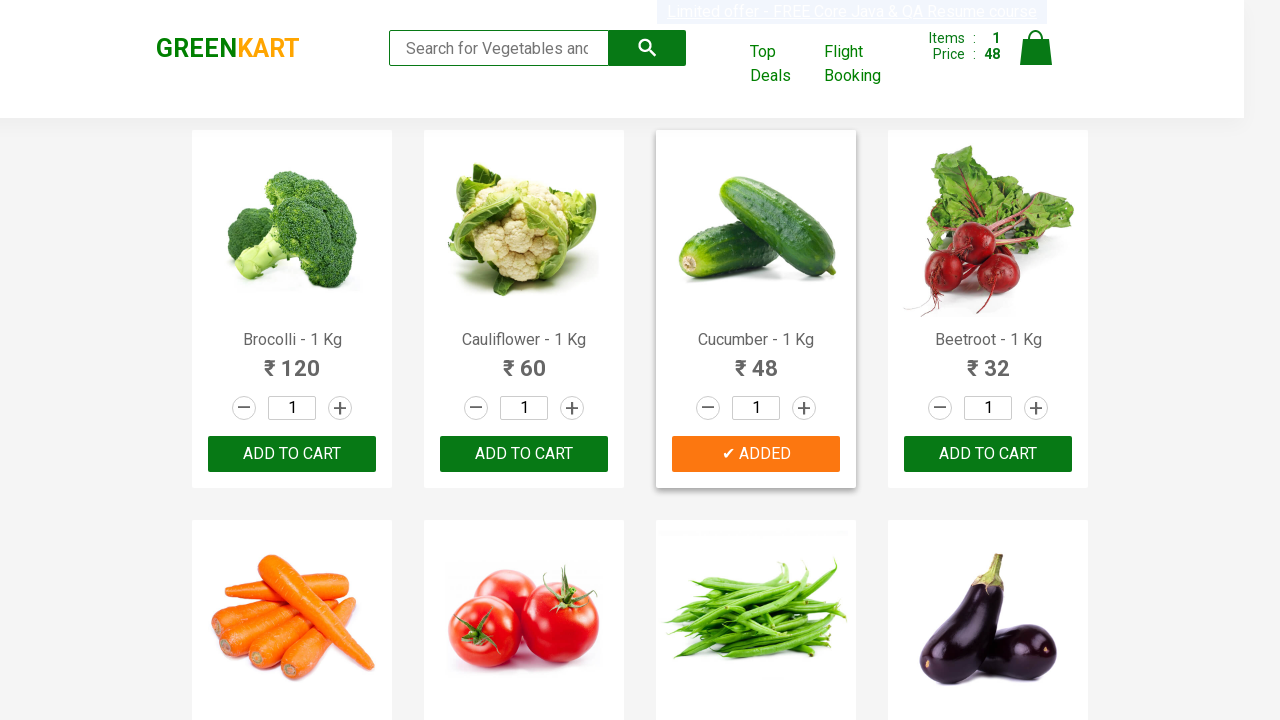

Extracted product name: 'Beans' from element at index 6
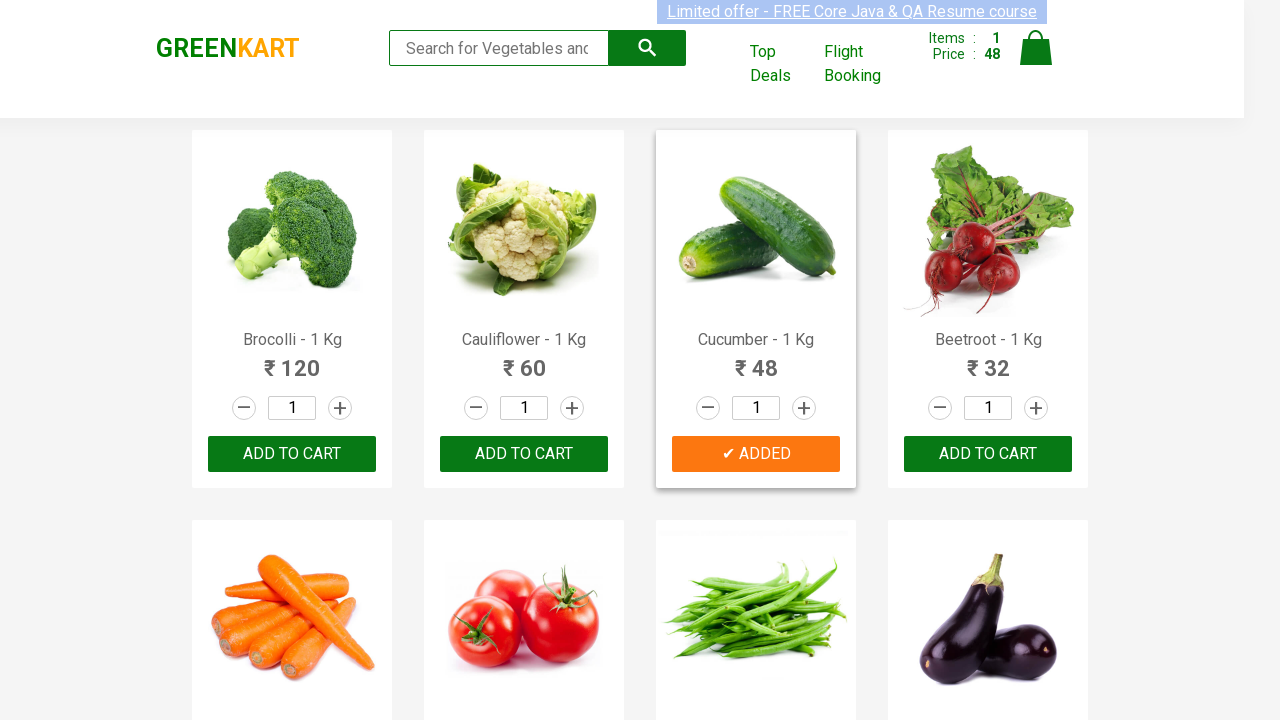

Retrieved text content from product element at index 7
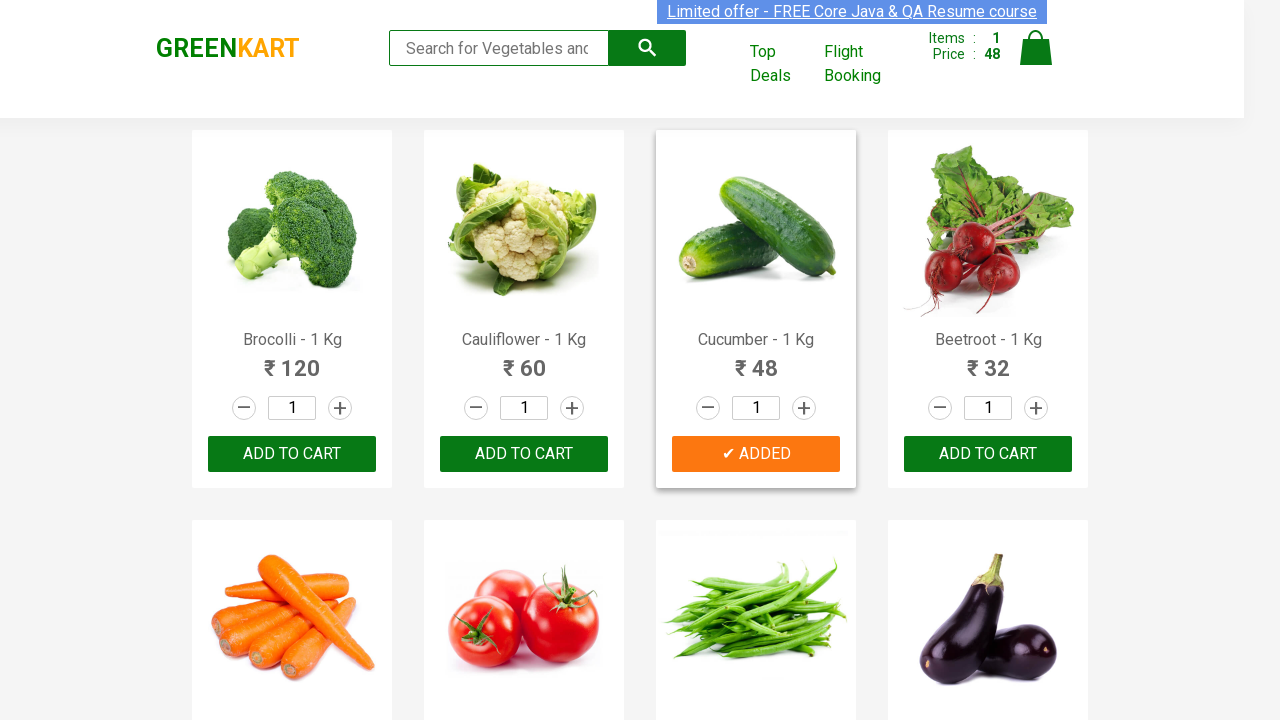

Extracted product name: 'Brinjal' from element at index 7
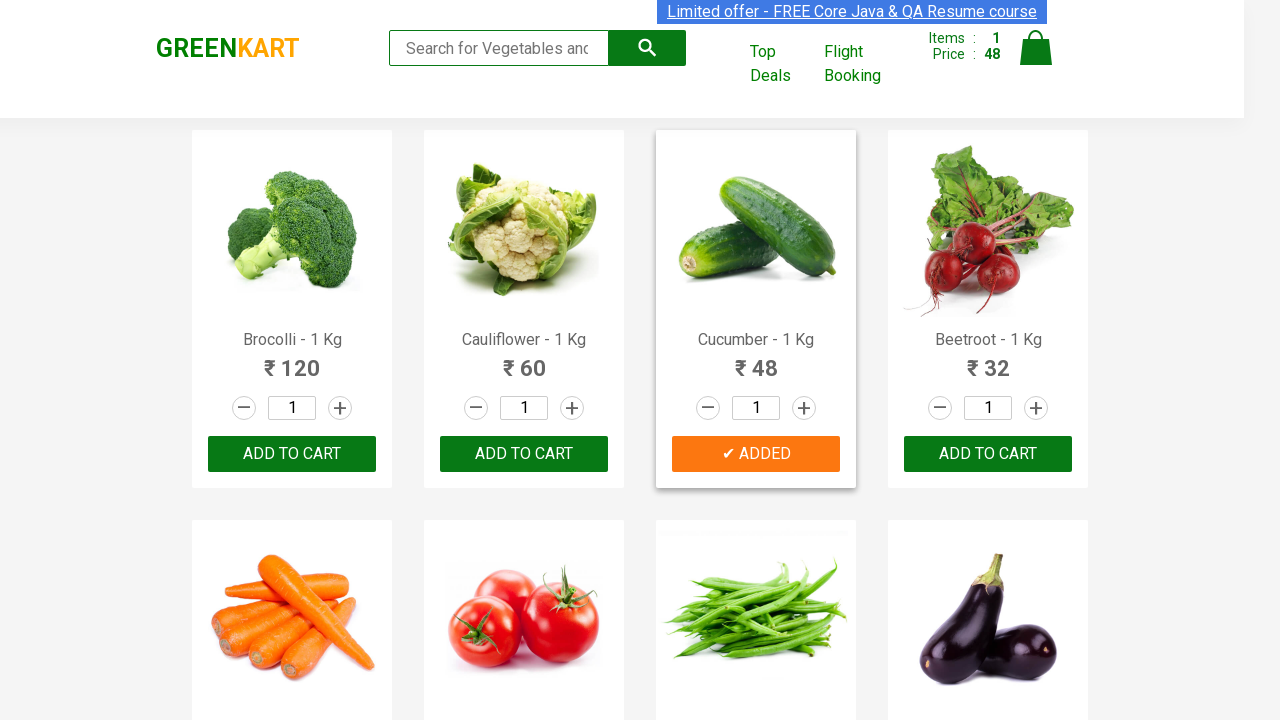

Clicked 'ADD TO CART' button for Brinjal at (988, 360) on h4.product-name >> nth=7 >> xpath=parent::div >> div.product-action button
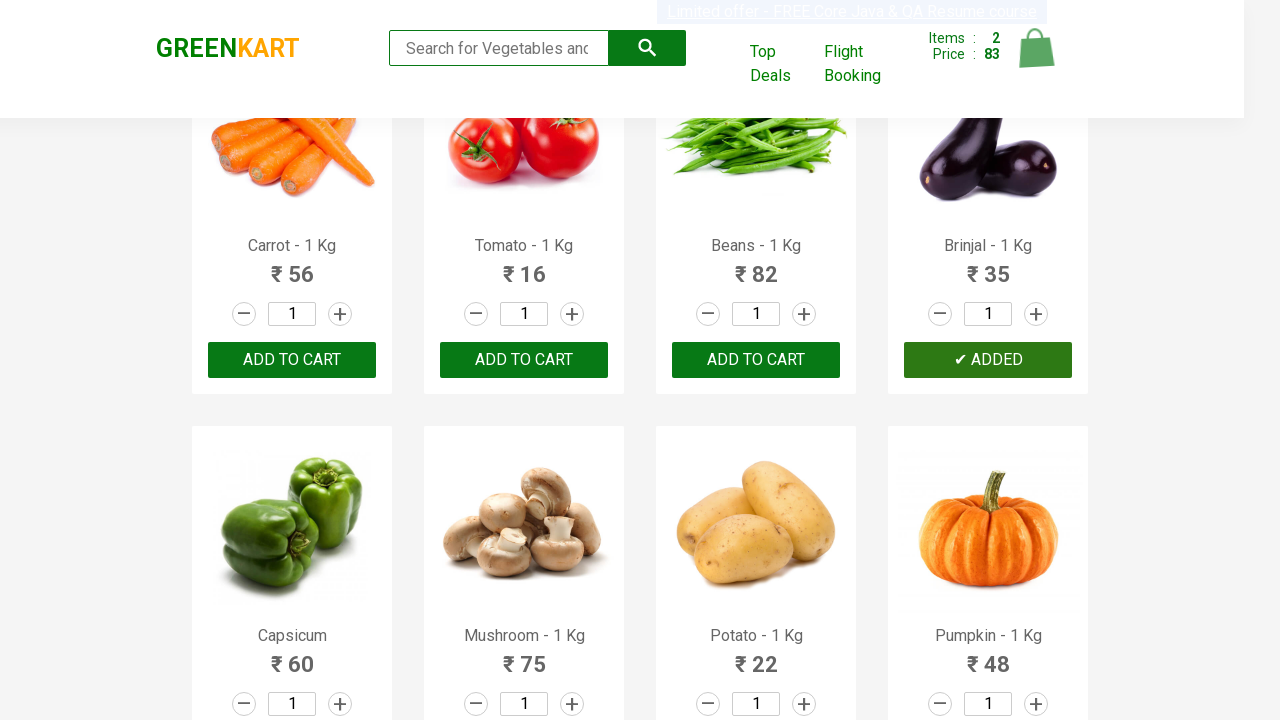

Item count updated to 2 of 3
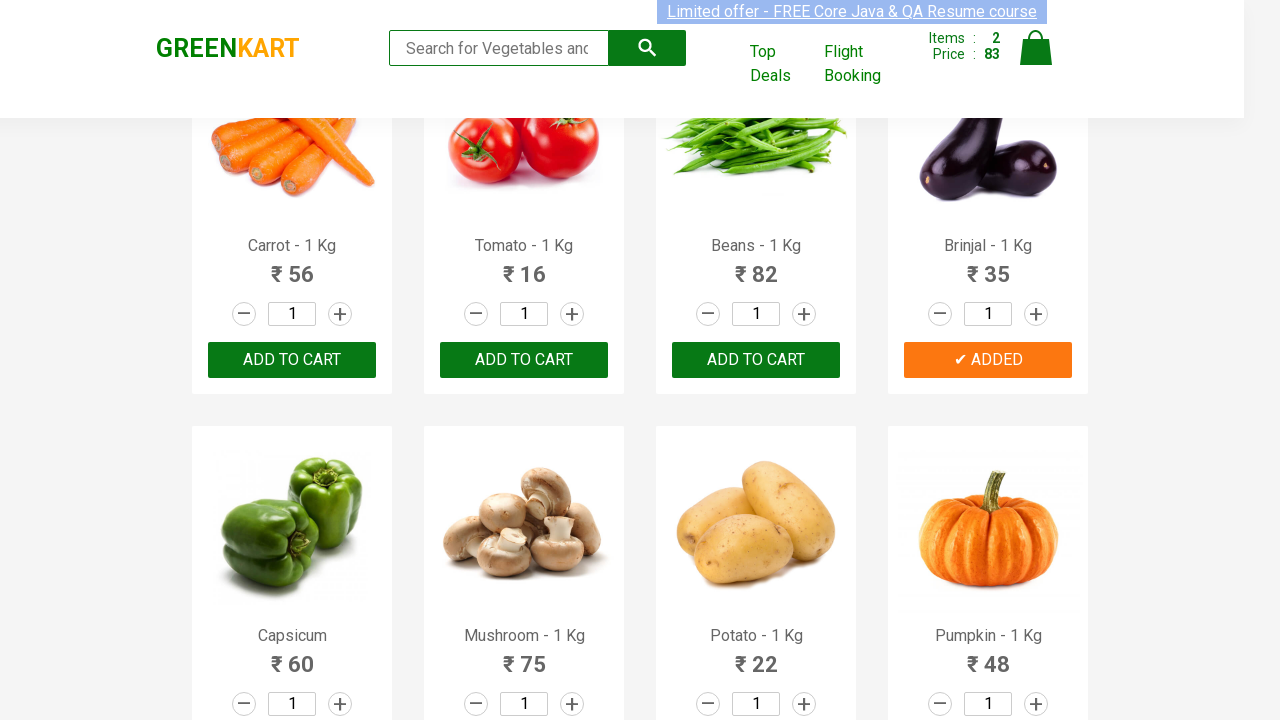

Retrieved text content from product element at index 8
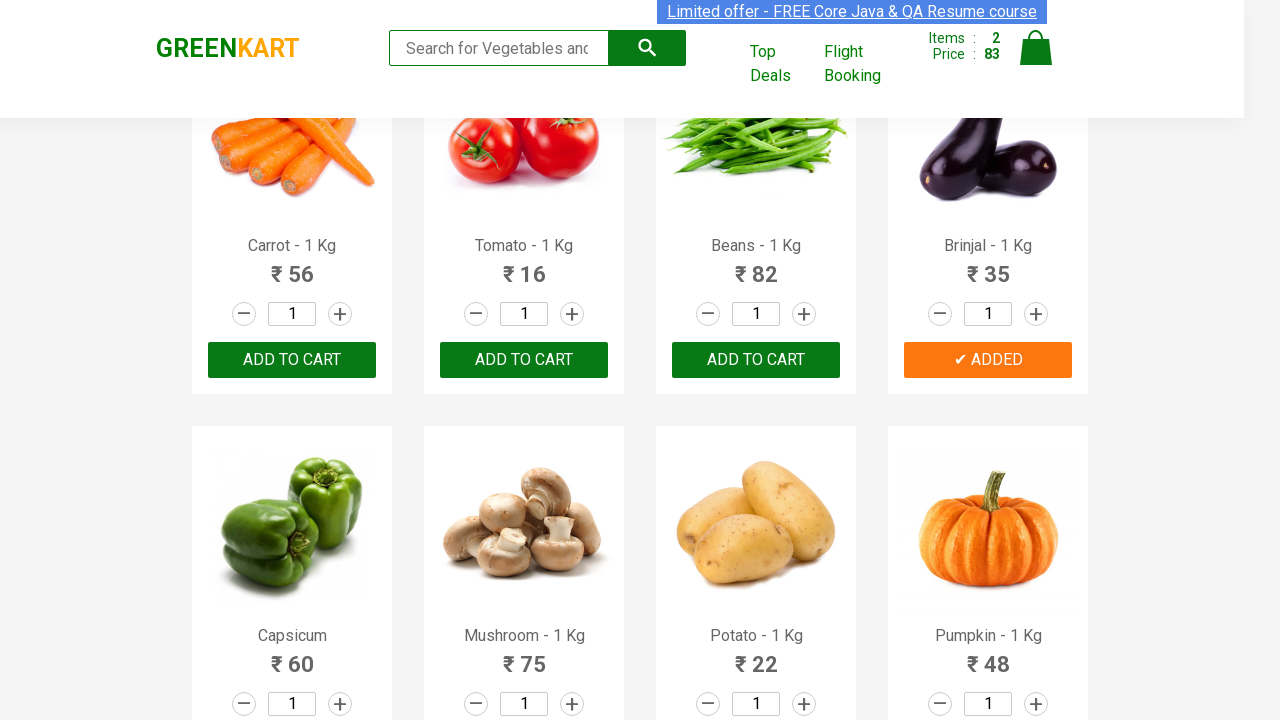

Extracted product name: 'Capsicum' from element at index 8
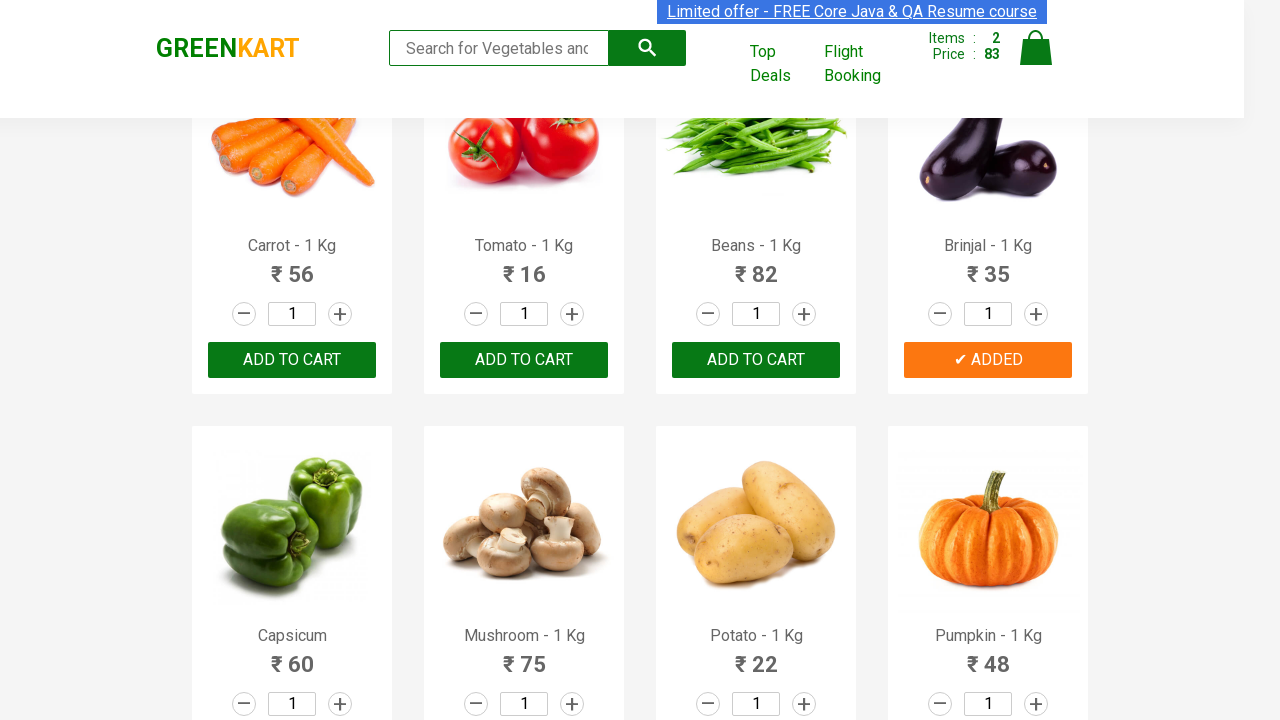

Retrieved text content from product element at index 9
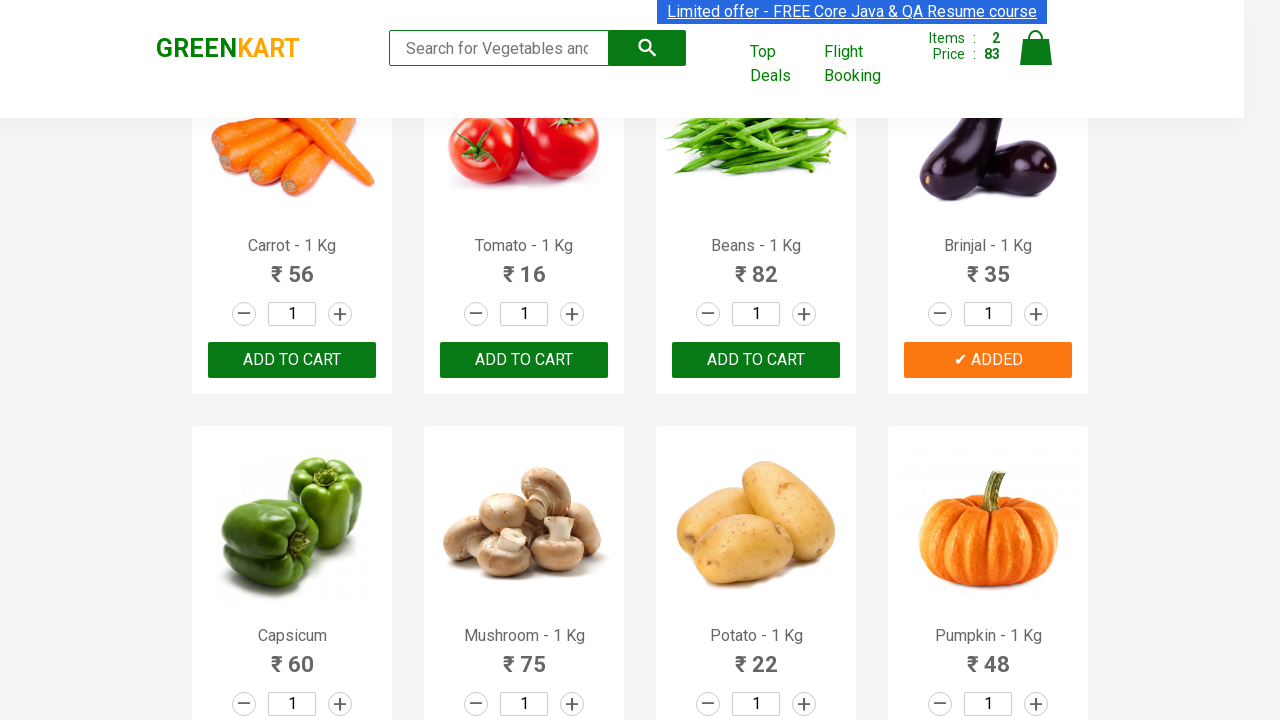

Extracted product name: 'Mushroom' from element at index 9
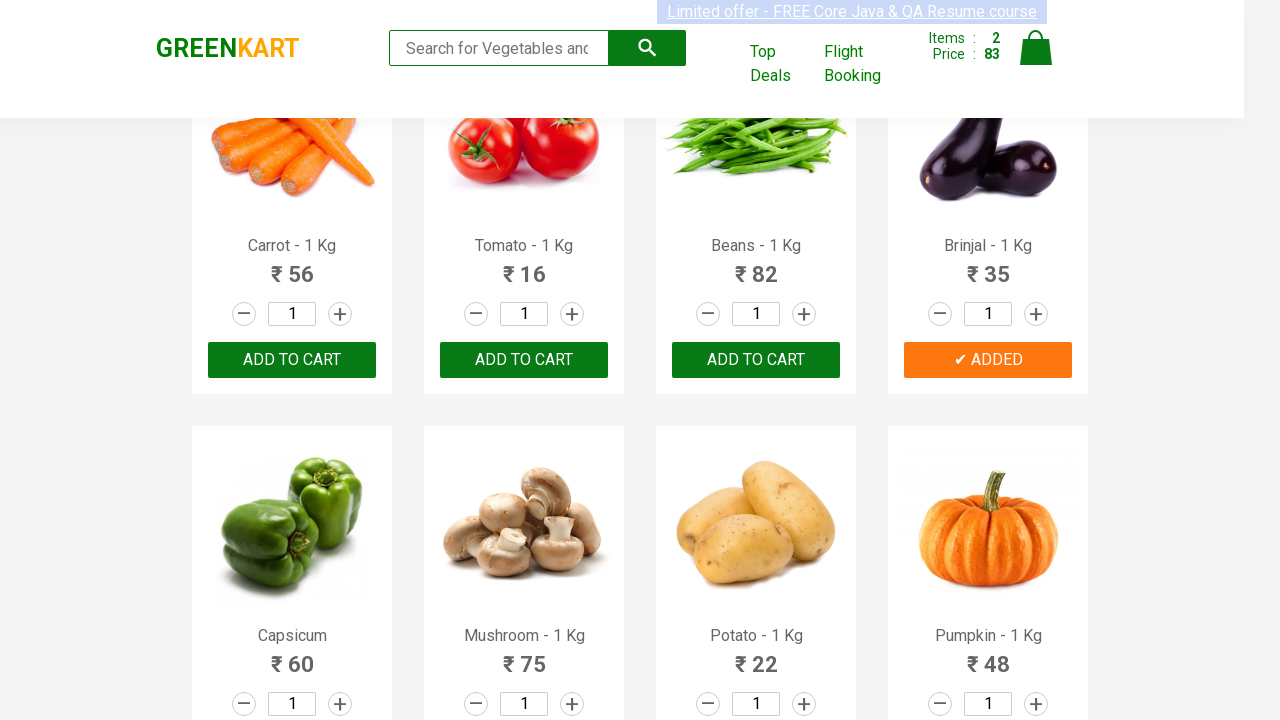

Retrieved text content from product element at index 10
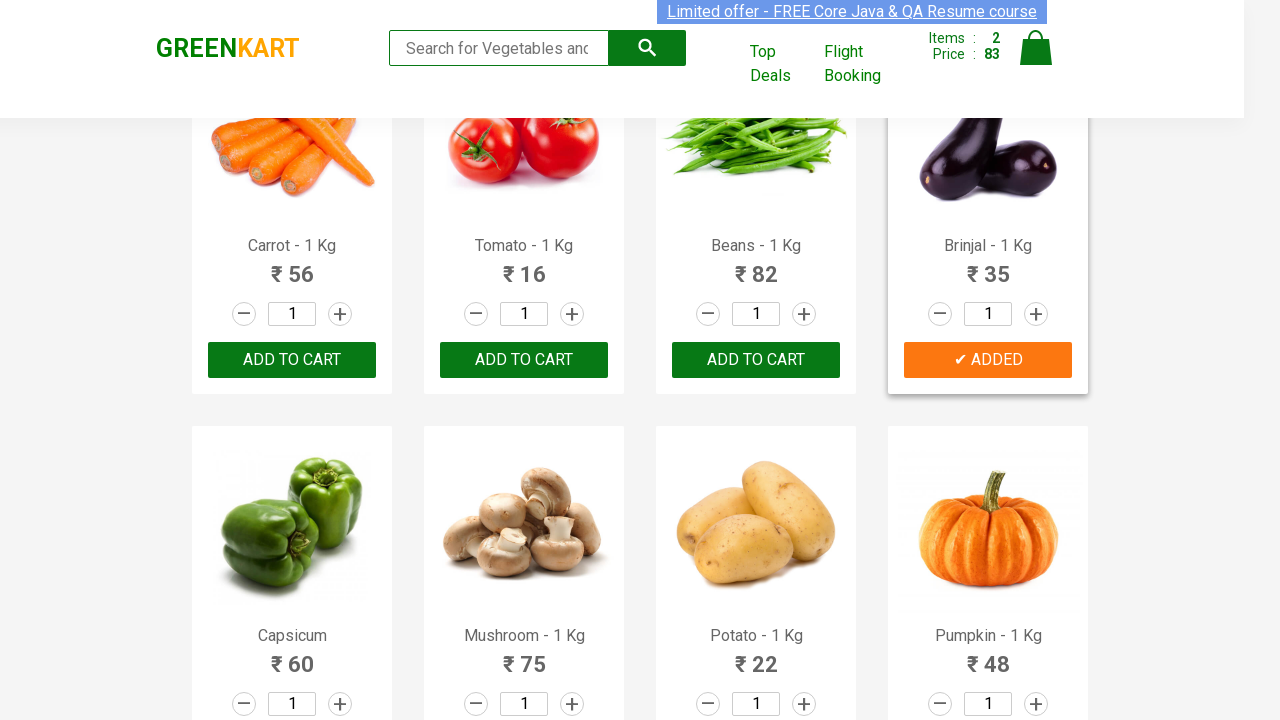

Extracted product name: 'Potato' from element at index 10
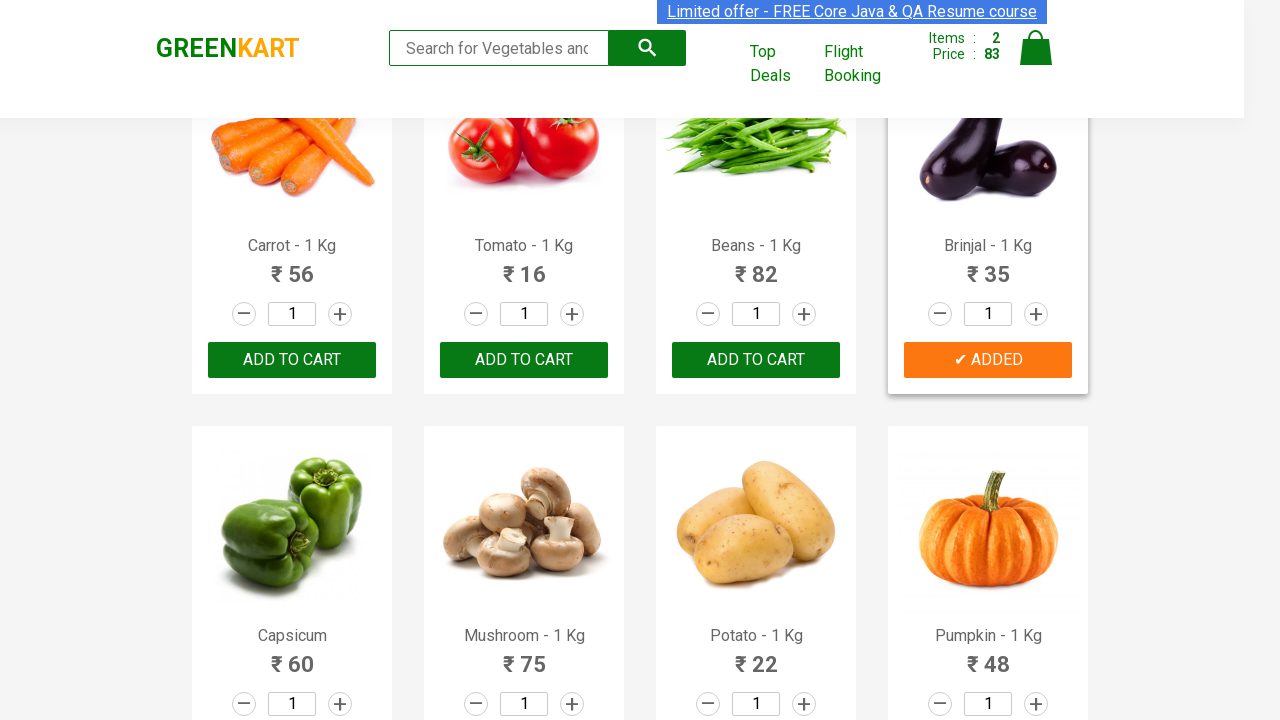

Clicked 'ADD TO CART' button for Potato at (756, 360) on h4.product-name >> nth=10 >> xpath=parent::div >> div.product-action button
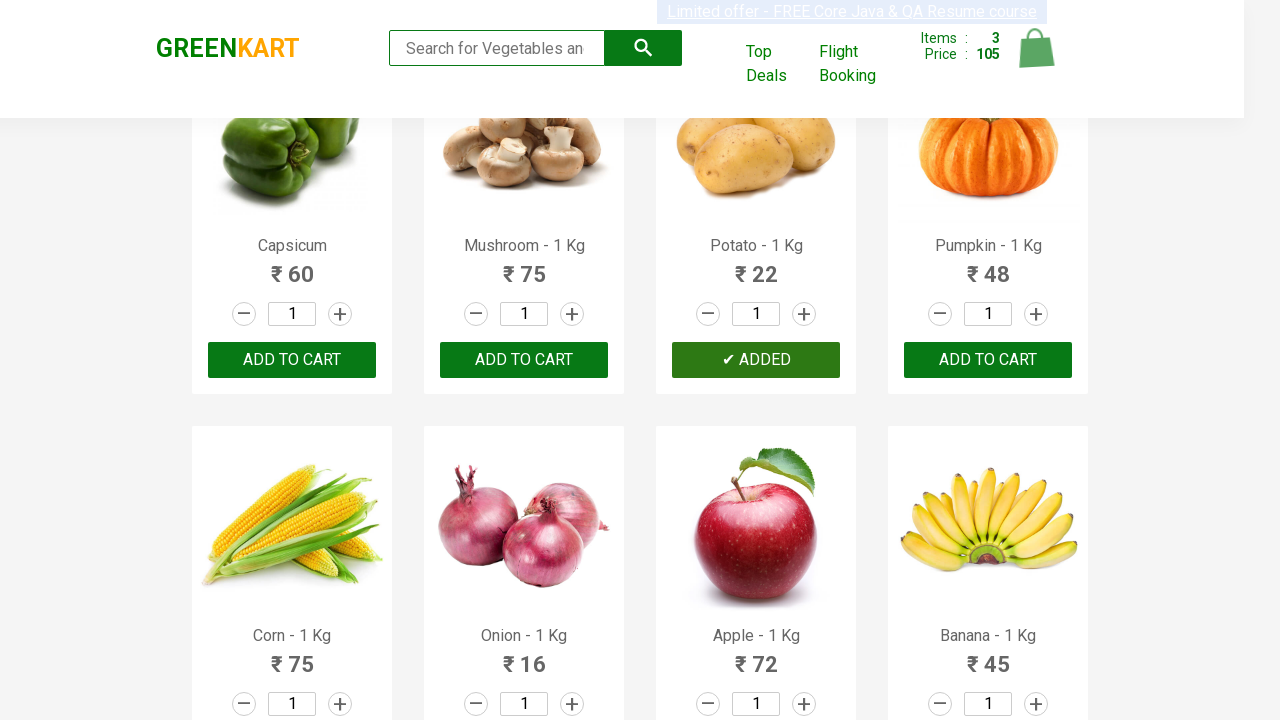

Item count updated to 3 of 3
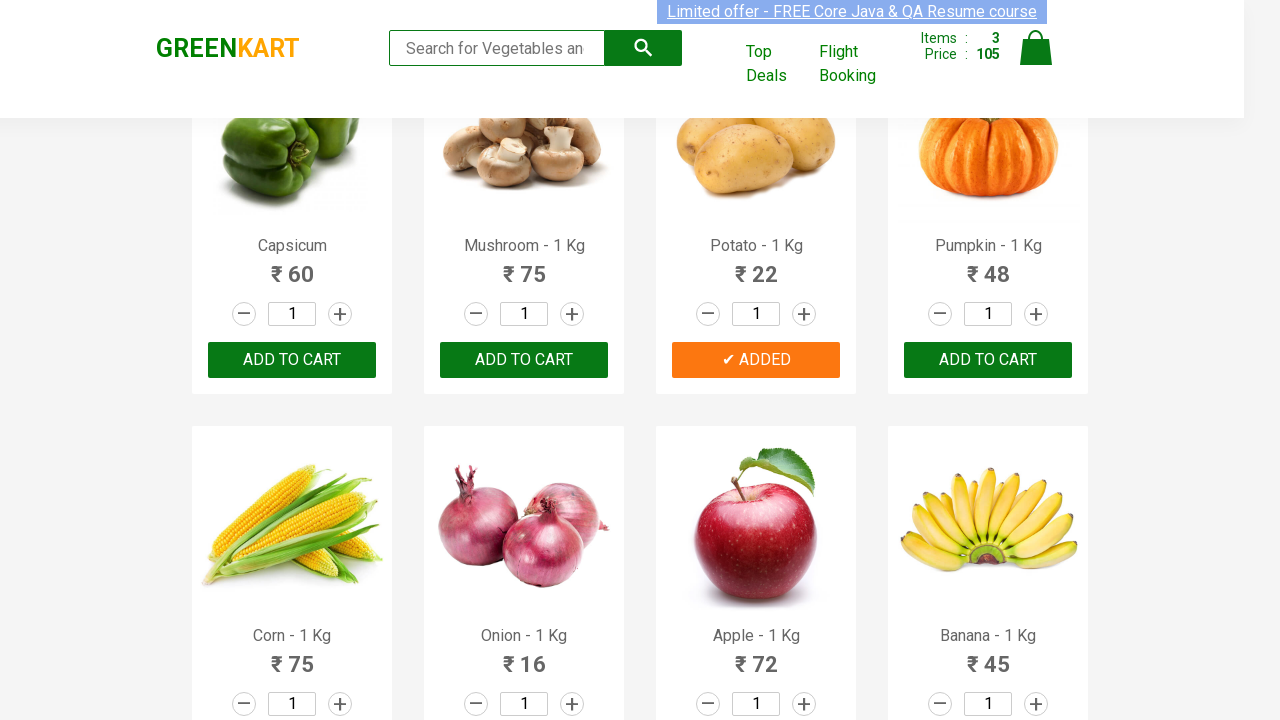

All required items have been added to cart - stopping iteration
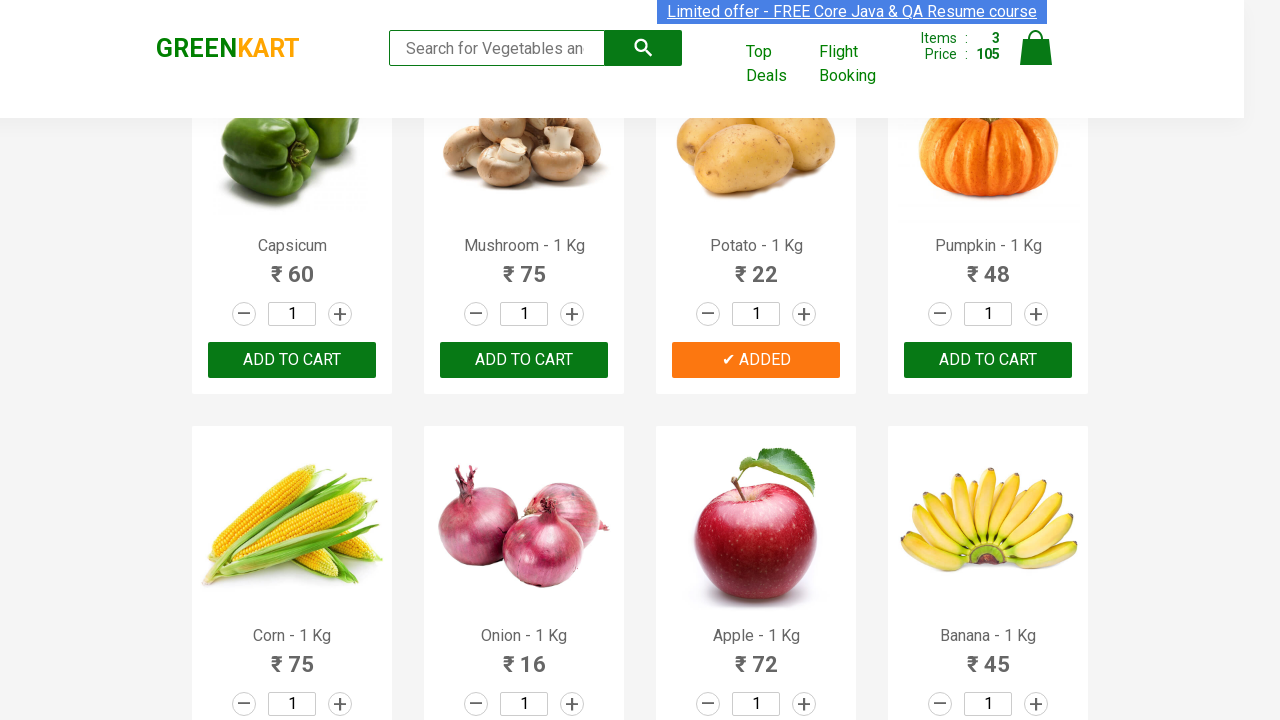

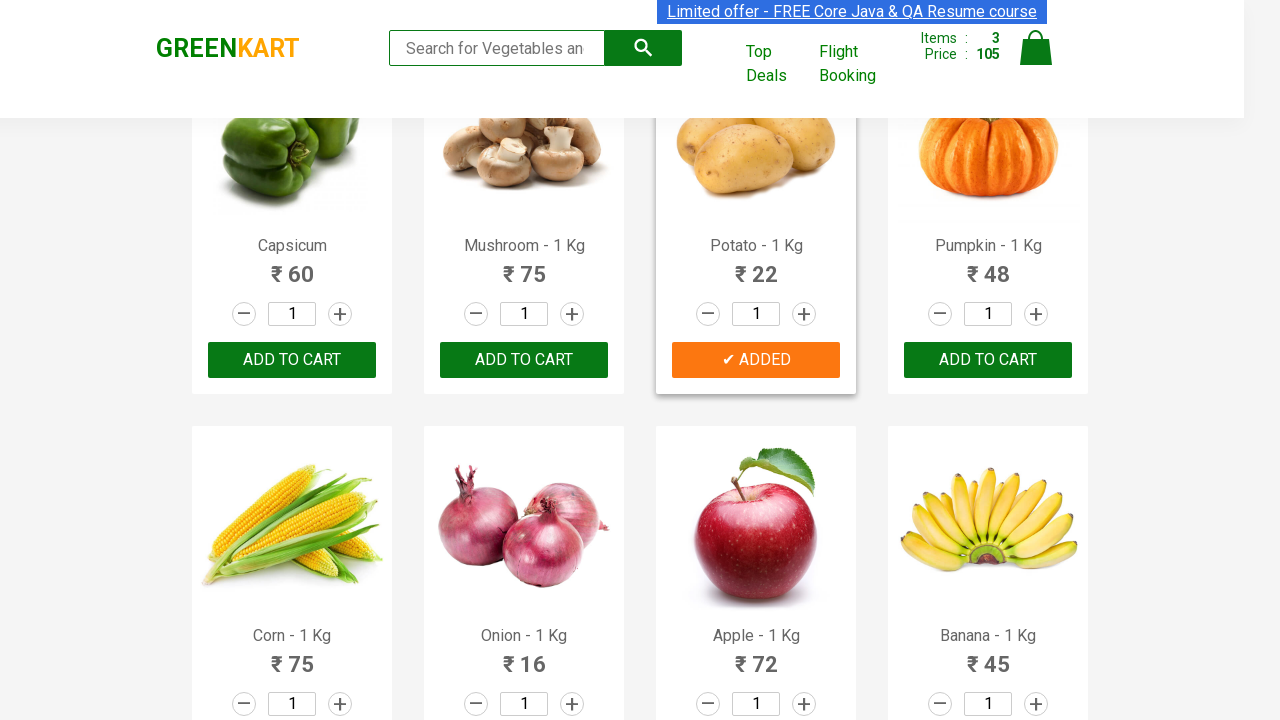